Tests the enabling/disabling of a date picker element based on trip type selection, verifying that the return date becomes enabled when round trip is selected

Starting URL: https://rahulshettyacademy.com/dropdownsPractise/

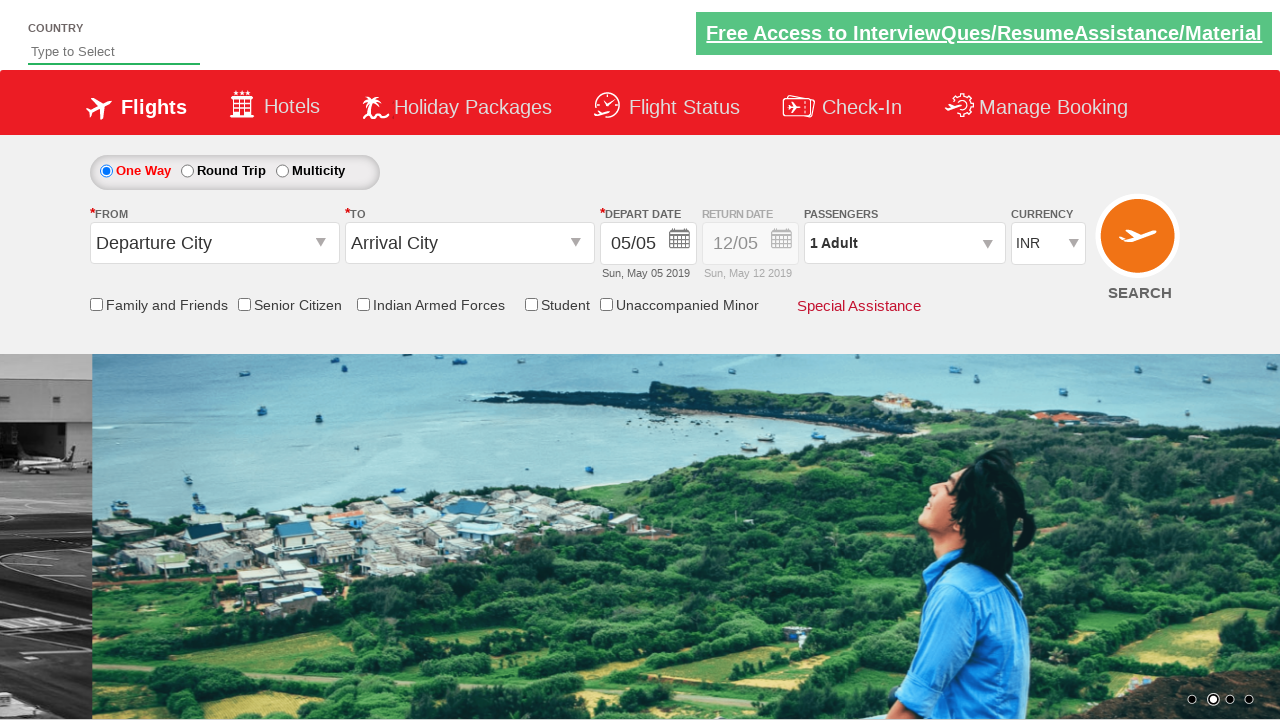

Retrieved initial style attribute of calendar div for one-way trip
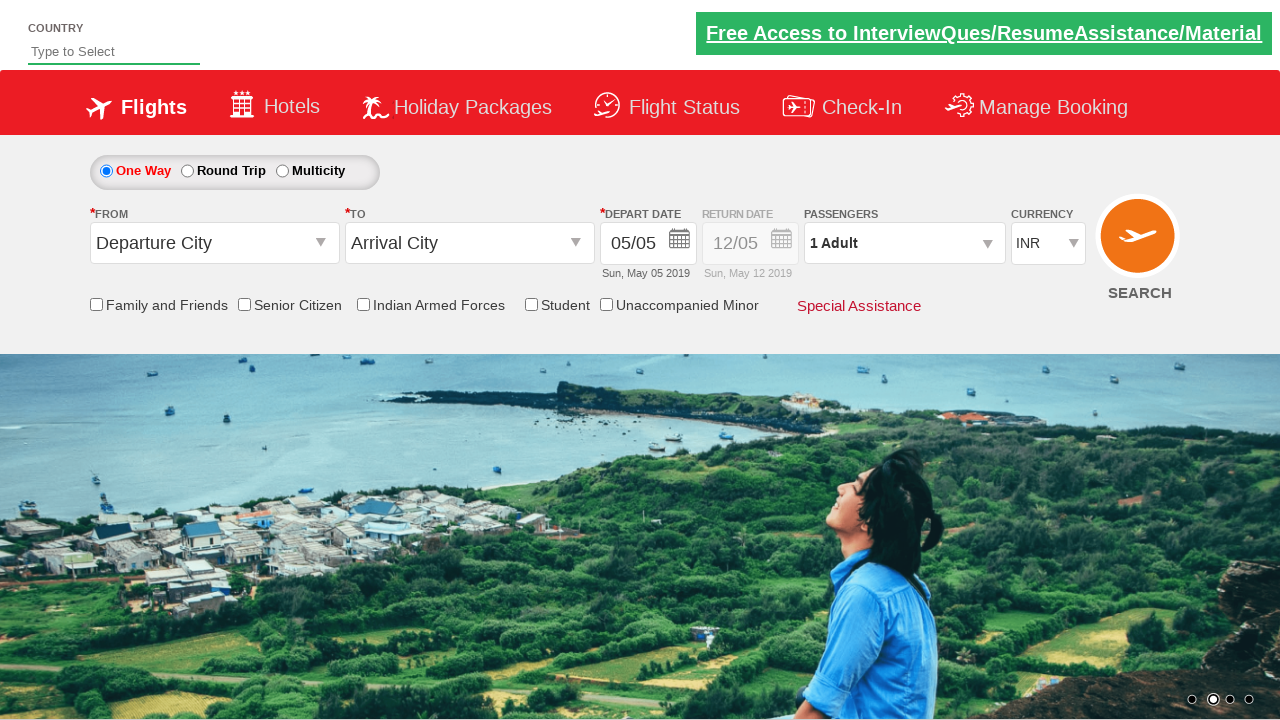

Verified calendar is disabled initially (opacity 0.5)
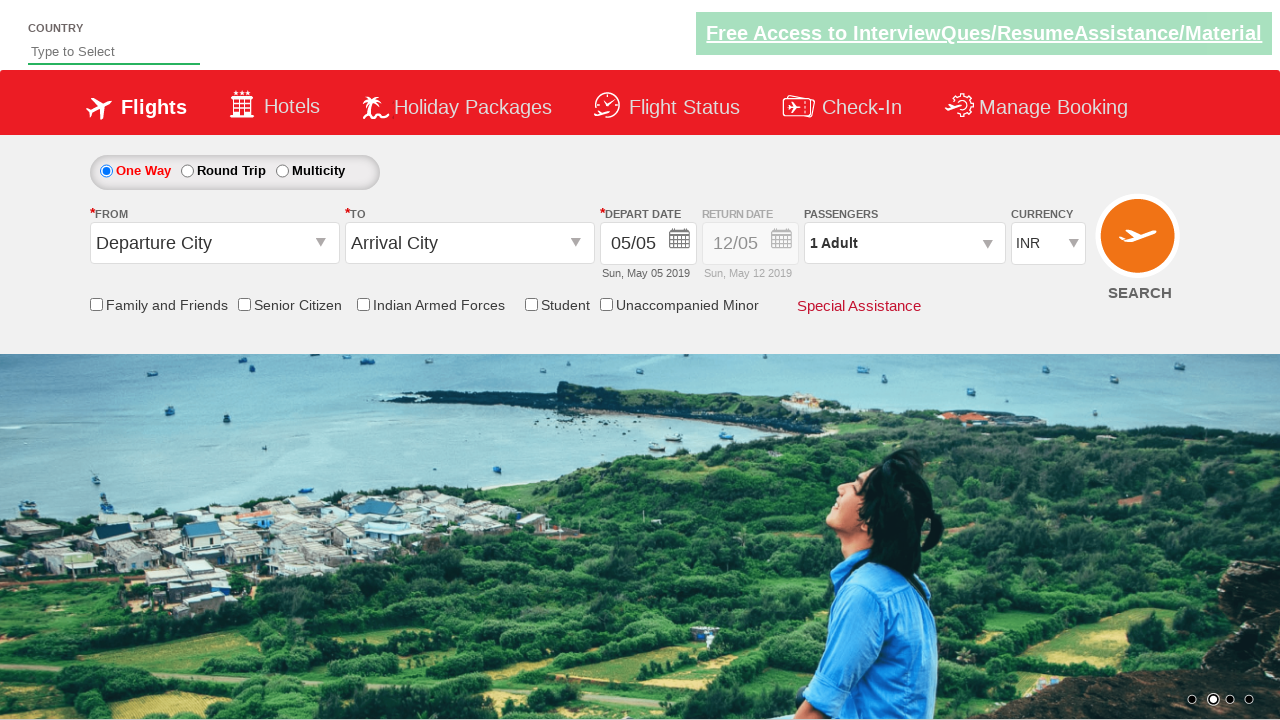

Clicked round trip radio button at (187, 171) on #ctl00_mainContent_rbtnl_Trip_1
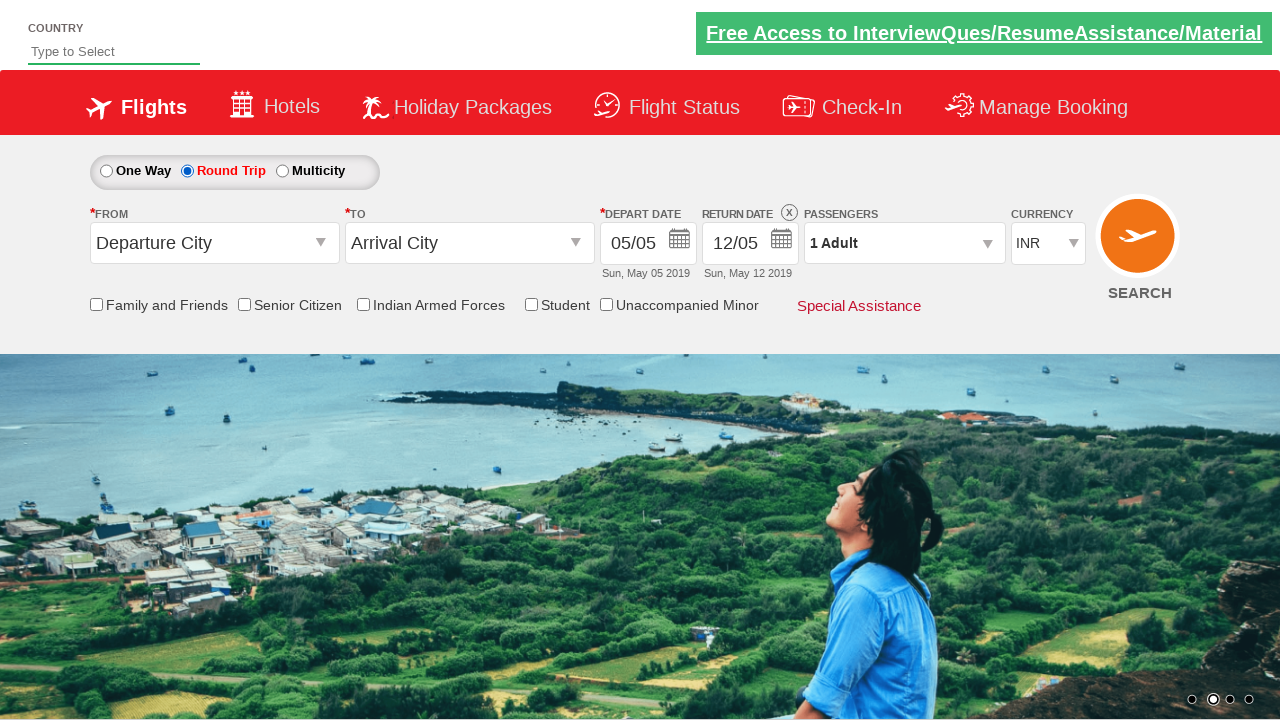

Retrieved updated style attribute of calendar div after selecting round trip
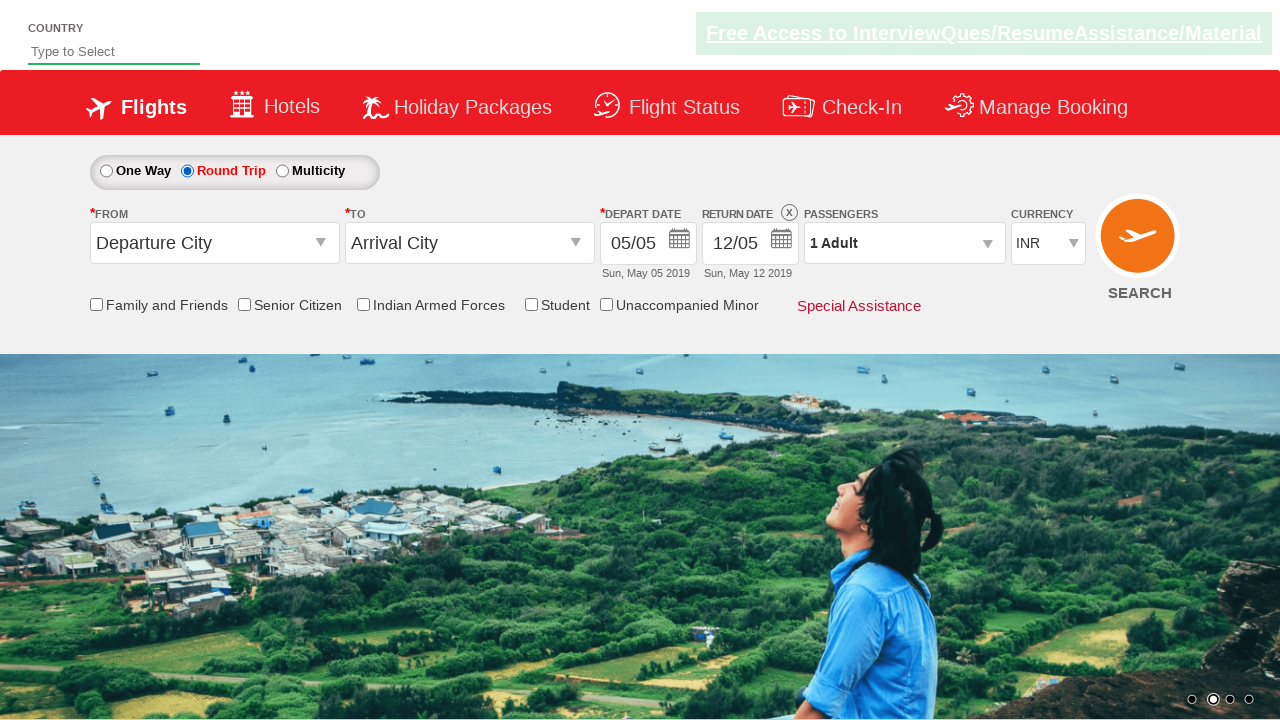

Verified calendar is enabled after selecting round trip (opacity 1)
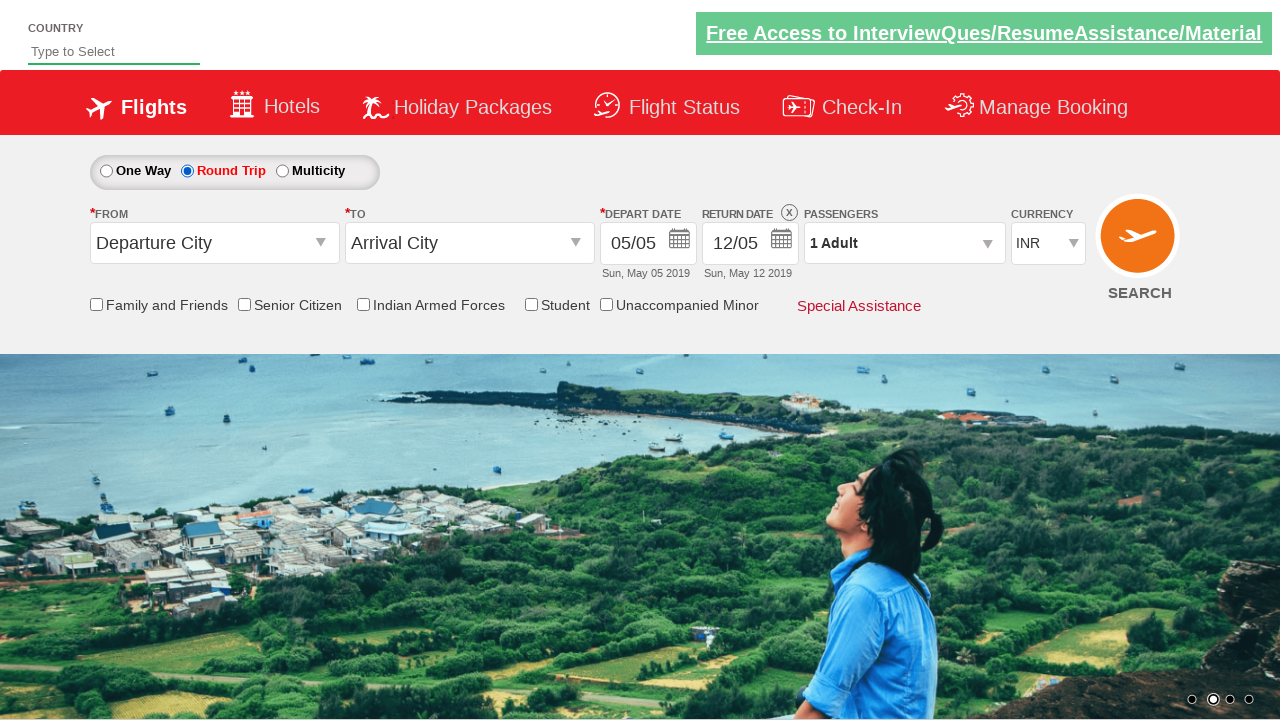

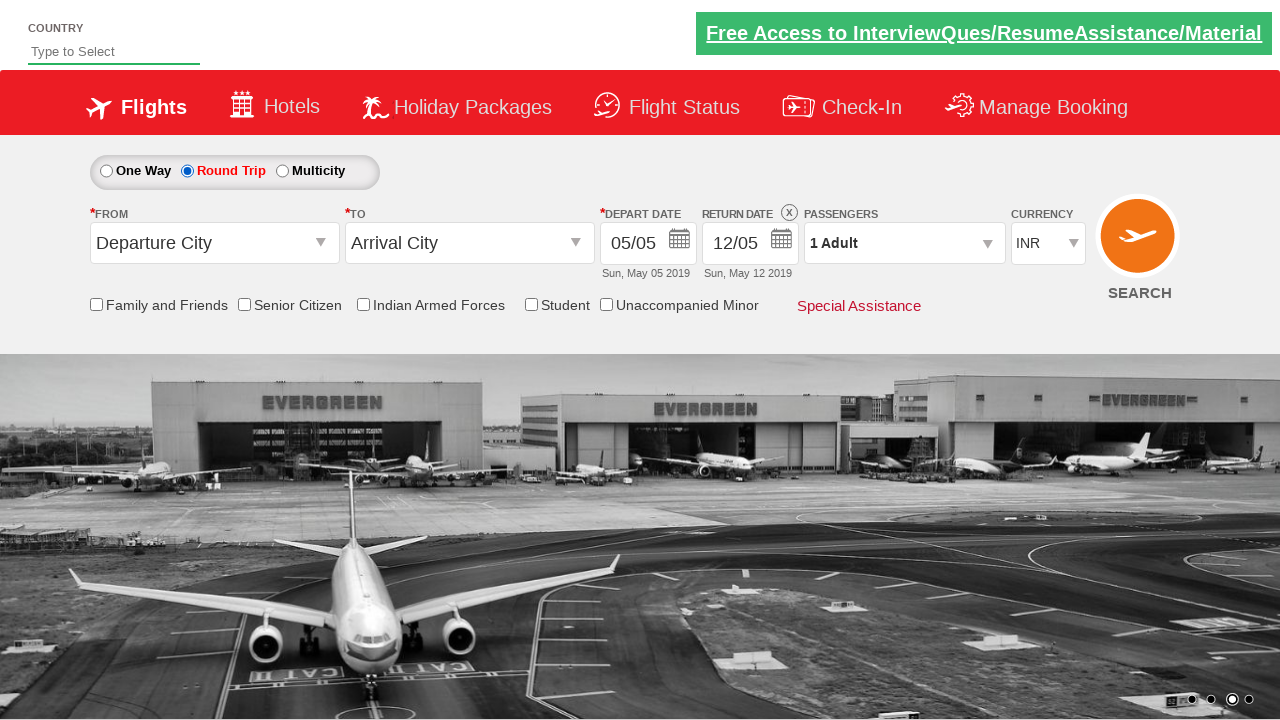